Tests drag and drop functionality by dragging an element from source to target location within an iframe

Starting URL: http://jqueryui.com/droppable/

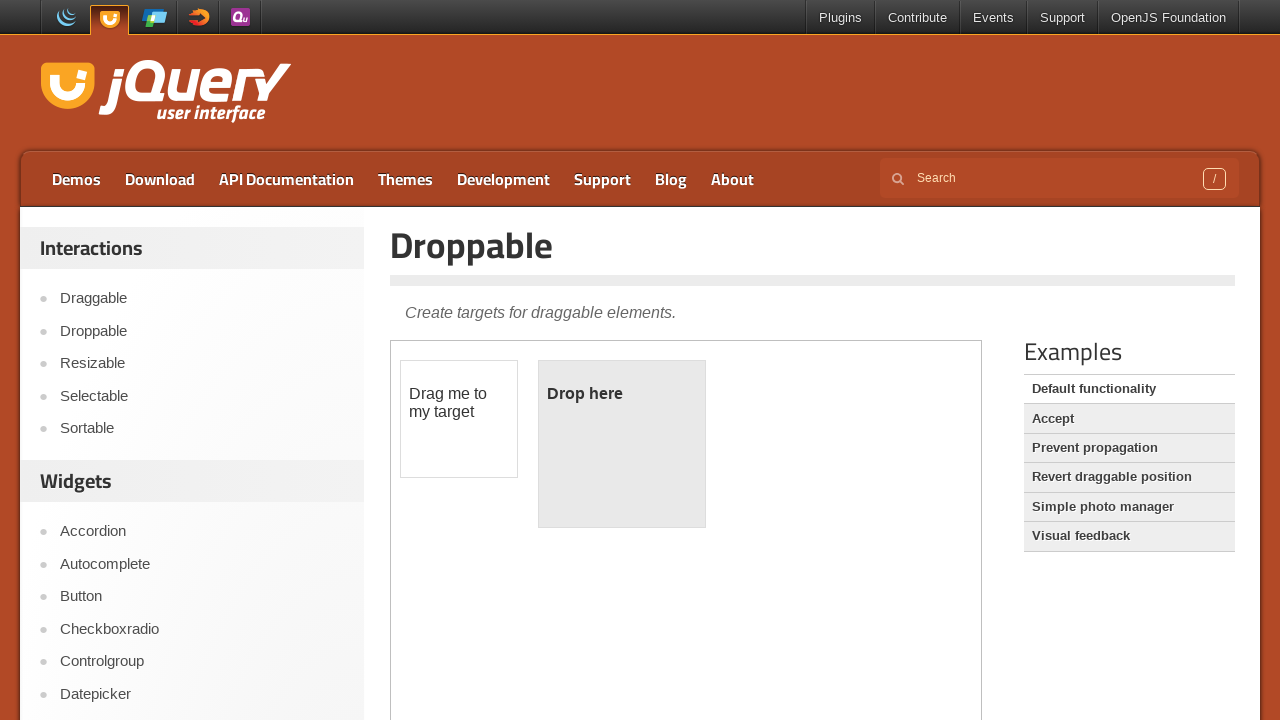

Located and accessed the first iframe containing drag and drop demo
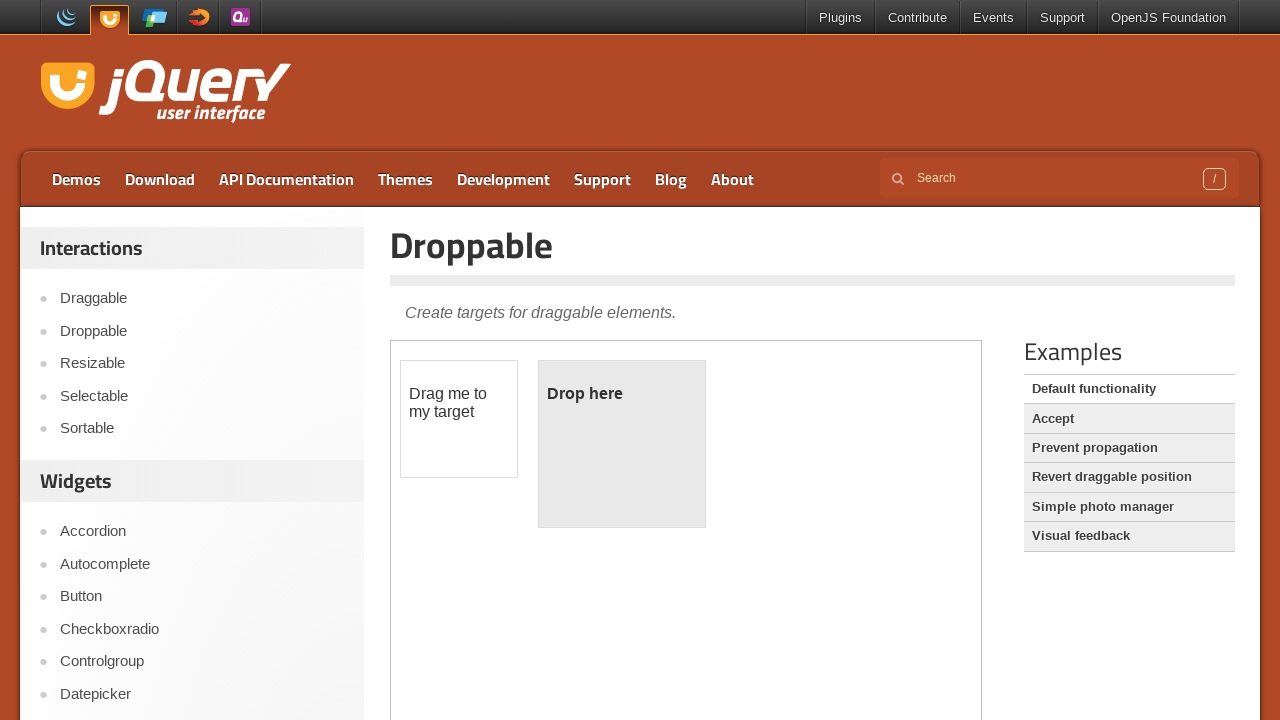

Located the draggable element with id 'draggable'
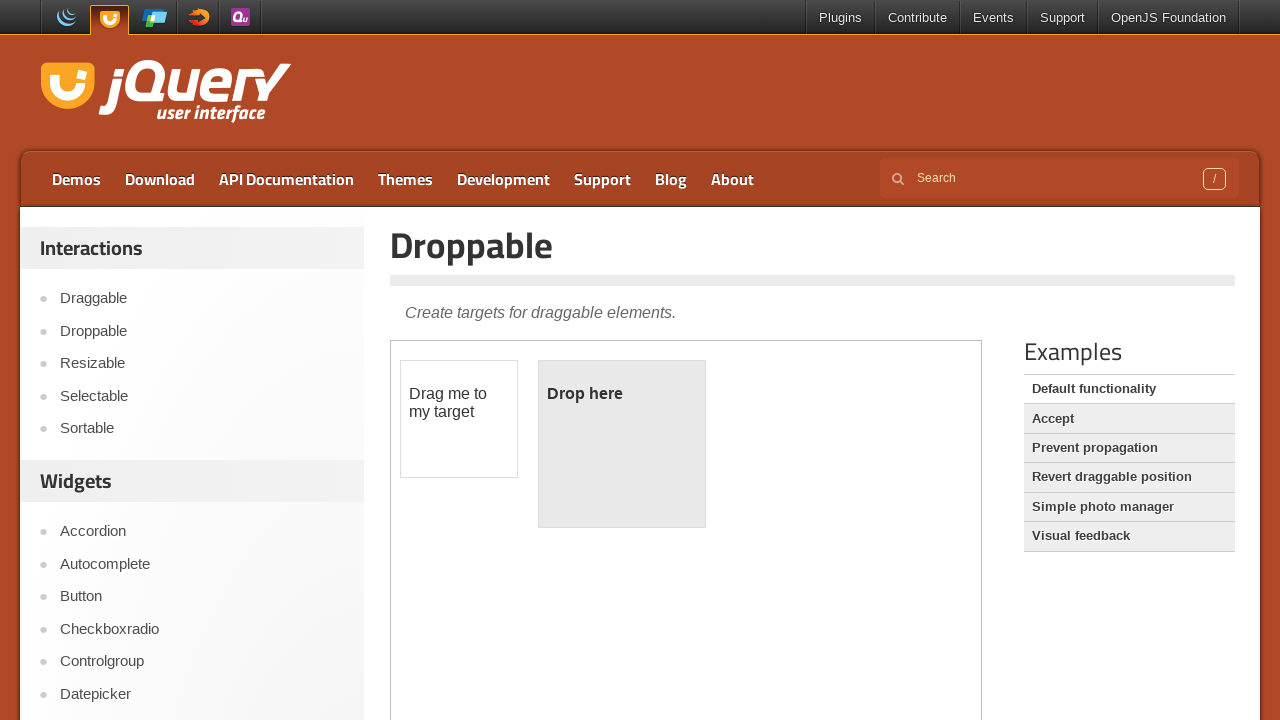

Located the droppable target element with id 'droppable'
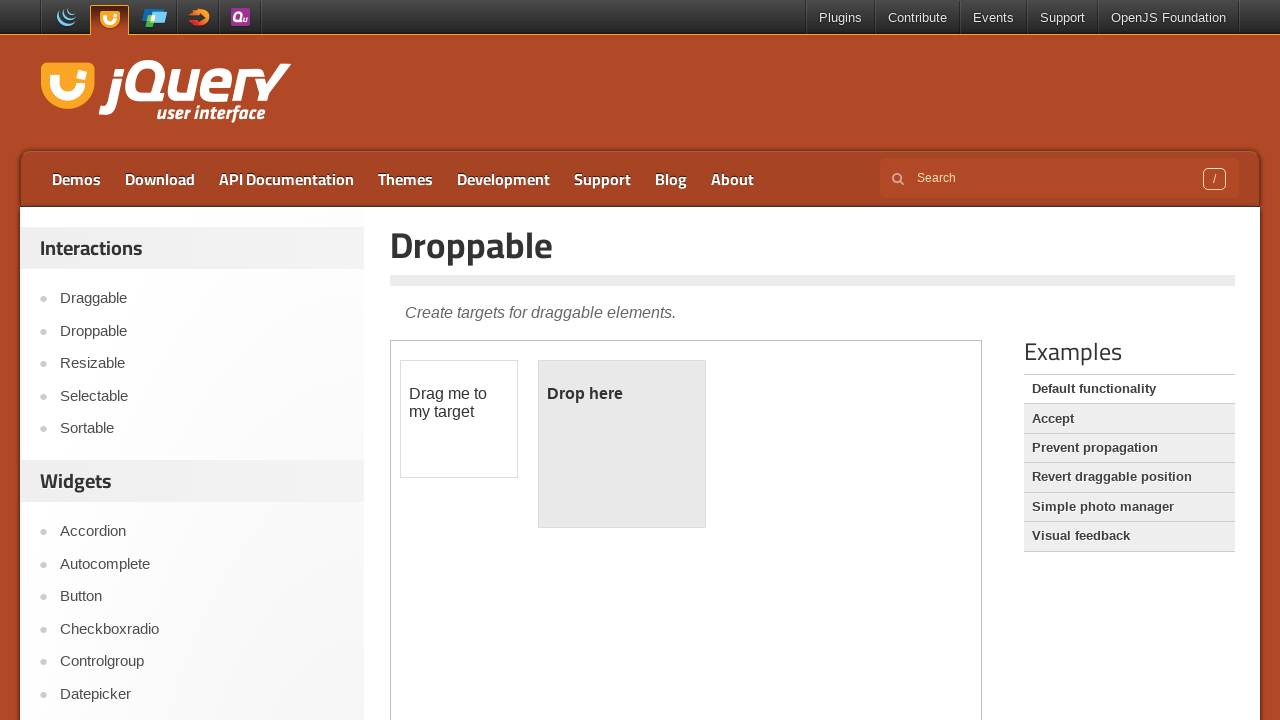

Dragged the draggable element to the droppable target location at (622, 444)
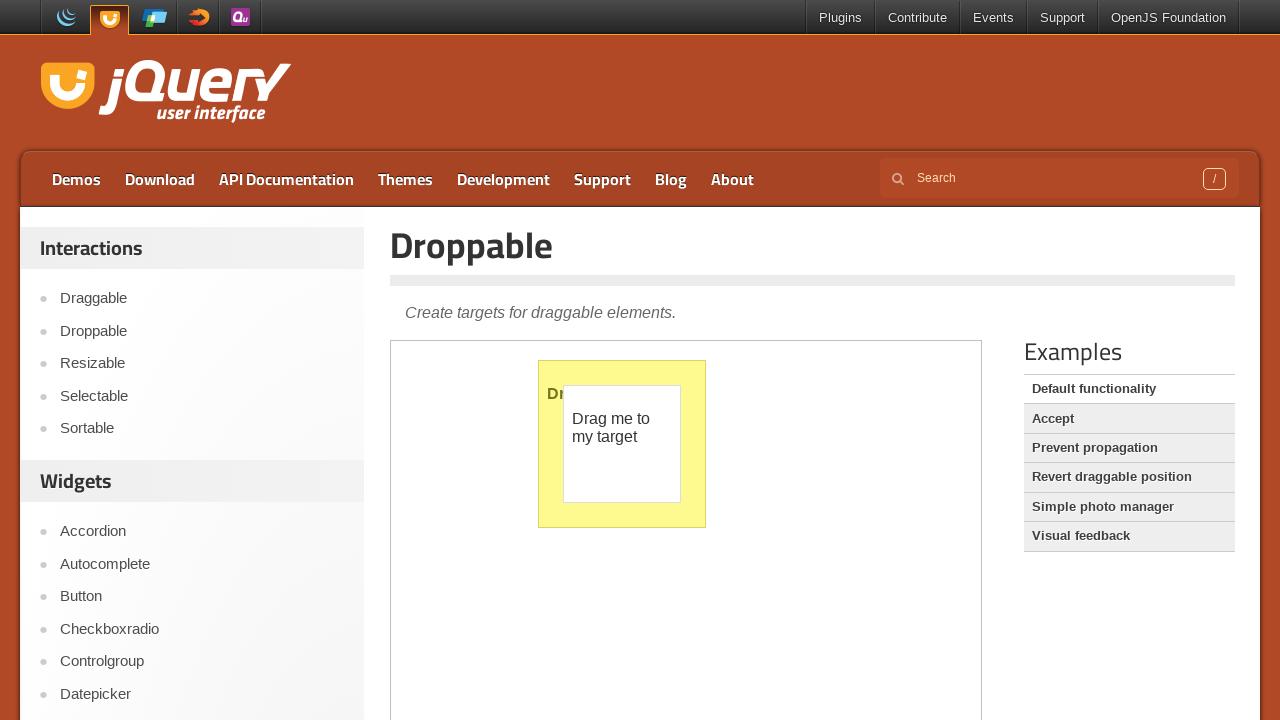

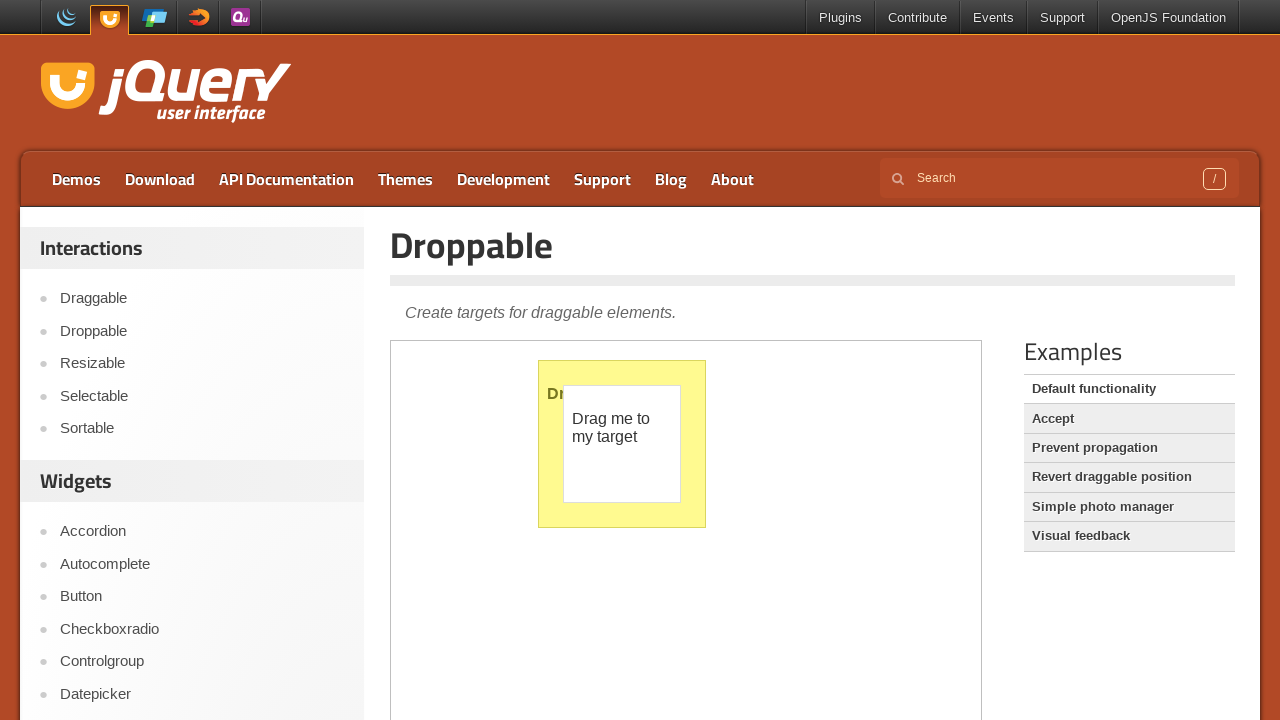